Tests VWO login page error message validation by entering invalid credentials and verifying the error message appears

Starting URL: https://app.vwo.com

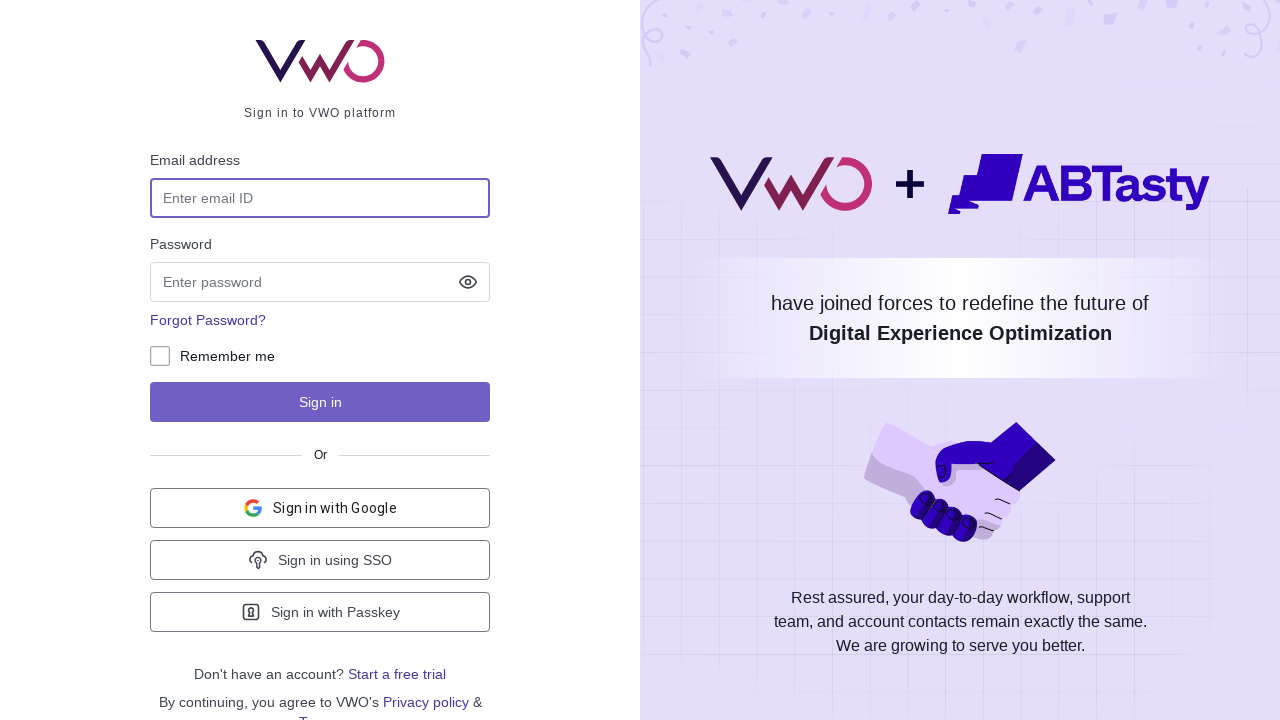

Filled email field with invalid email 'admin@admin.com' on #login-username
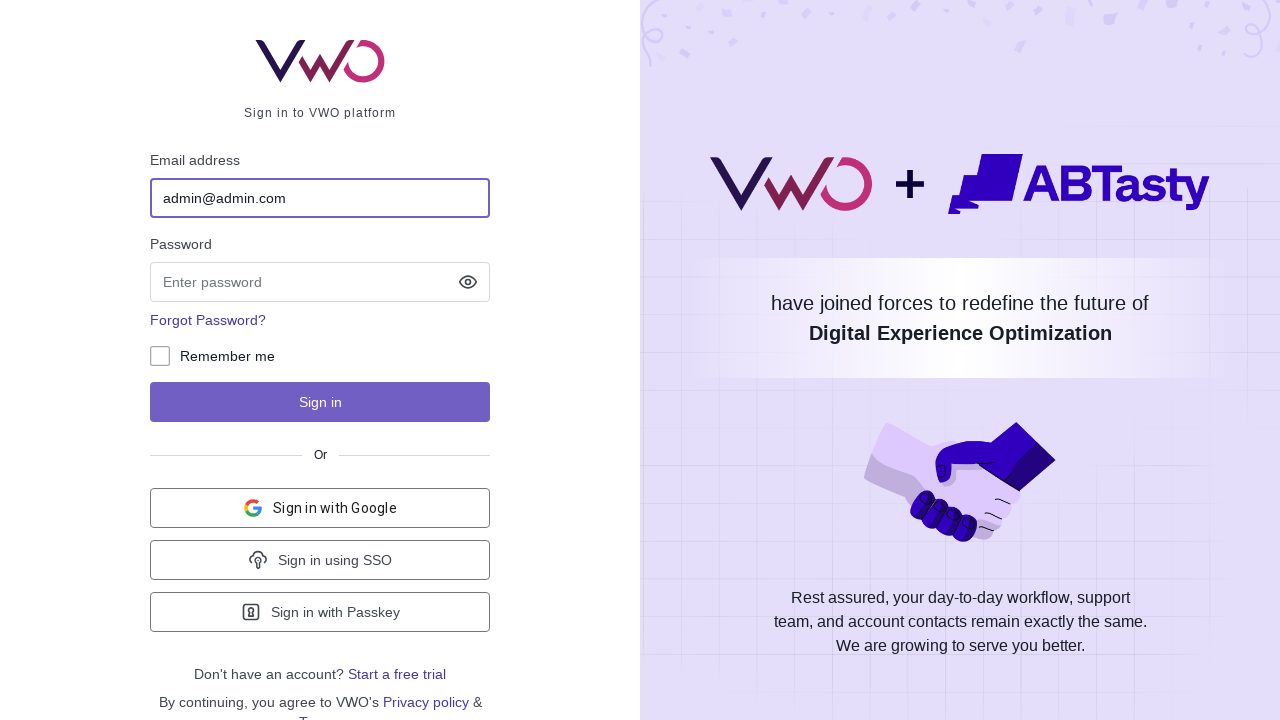

Filled password field with invalid password 'admin' on input[name='password']
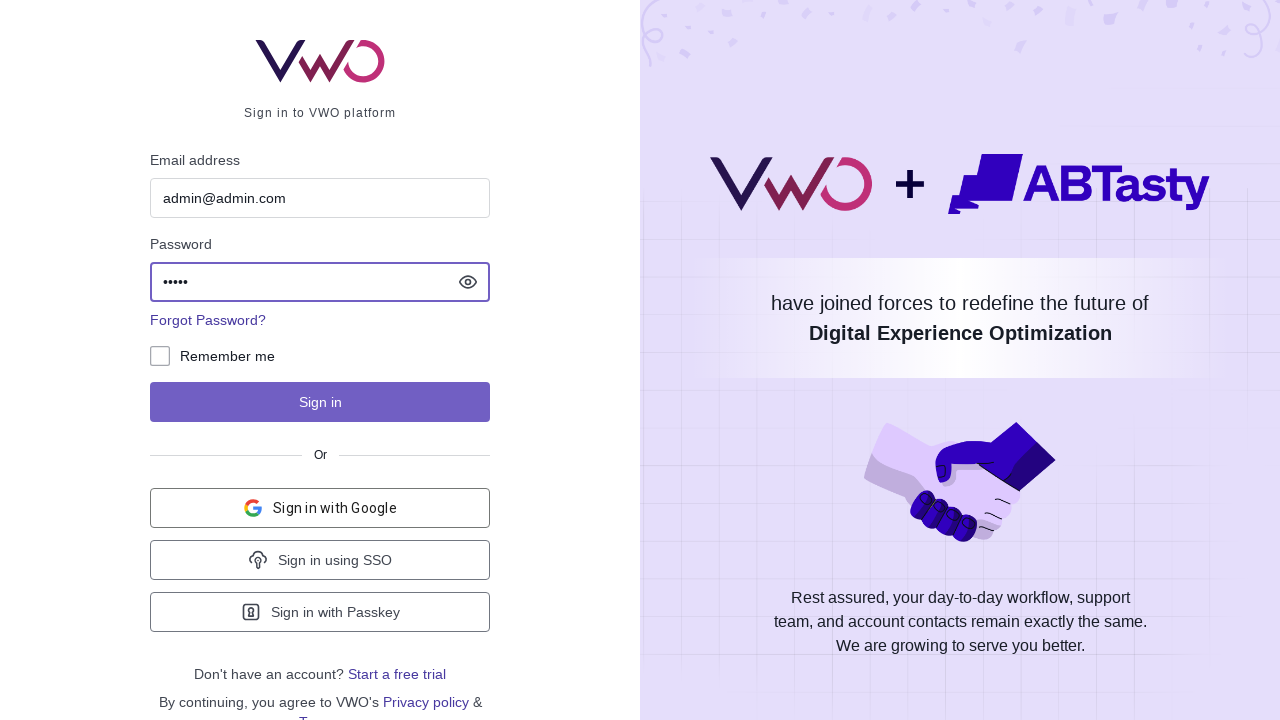

Clicked login button to attempt login with invalid credentials at (320, 402) on #js-login-btn
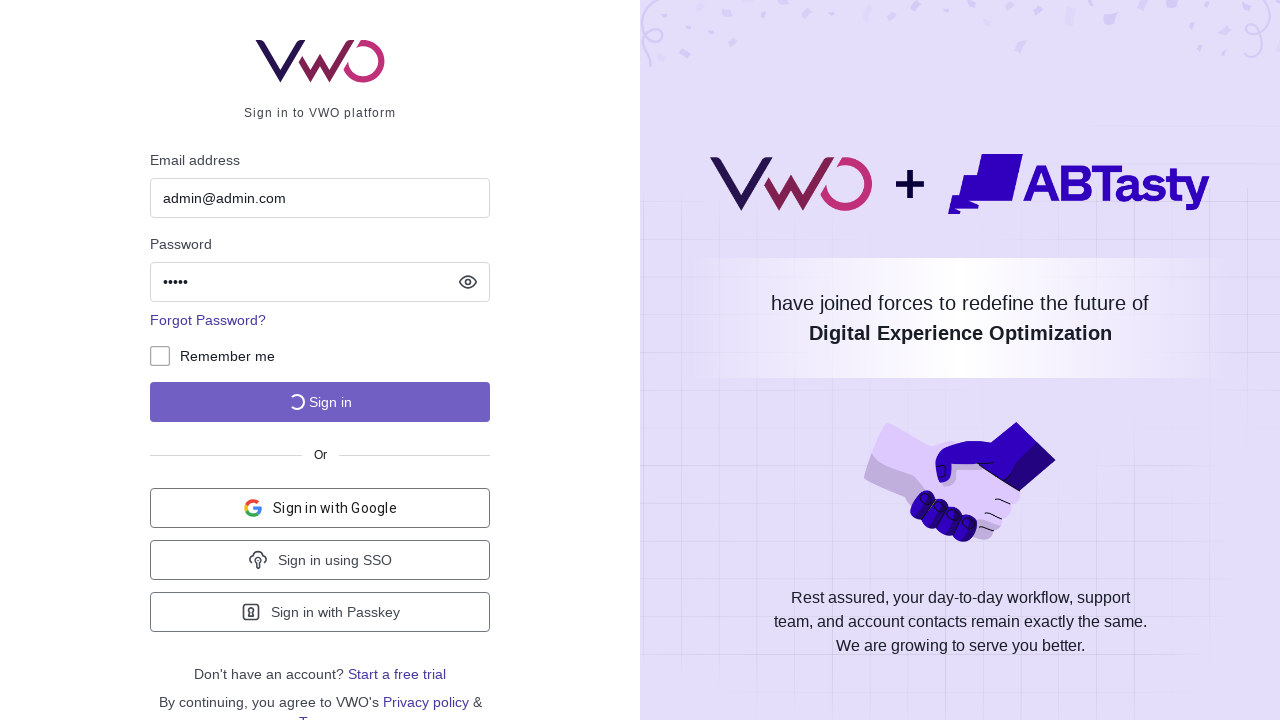

Error message notification box appeared
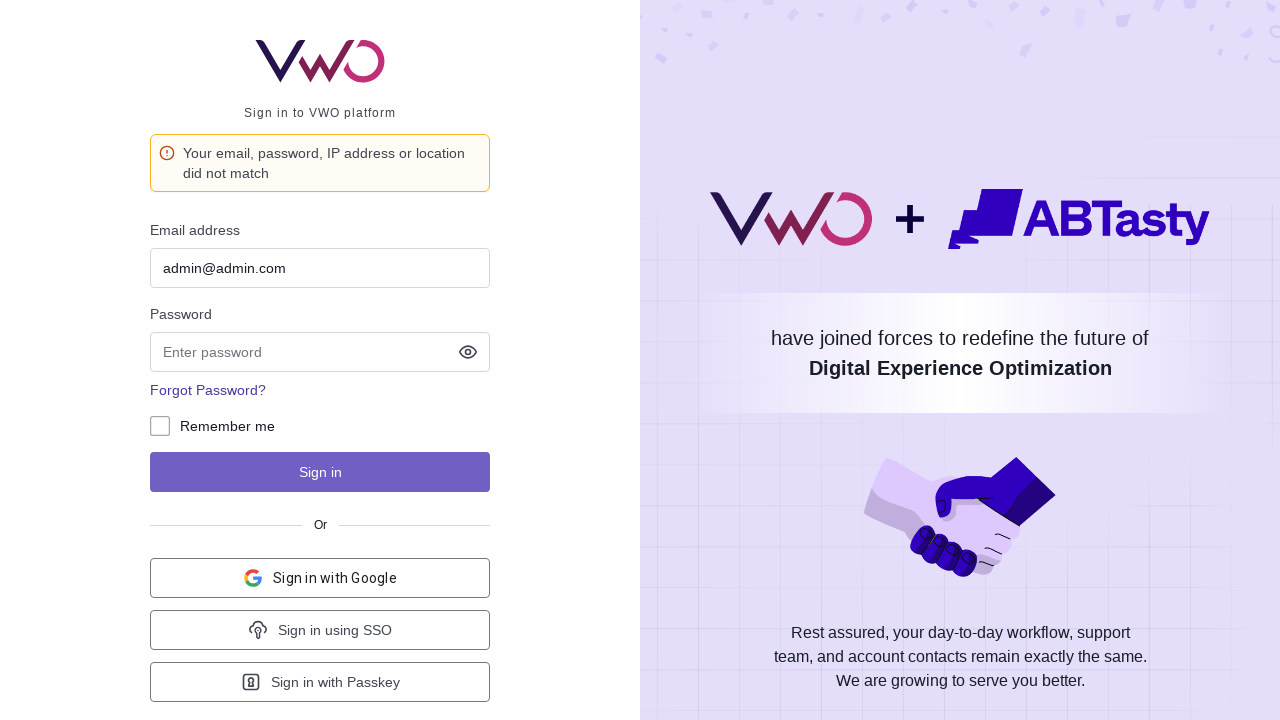

Located error message element
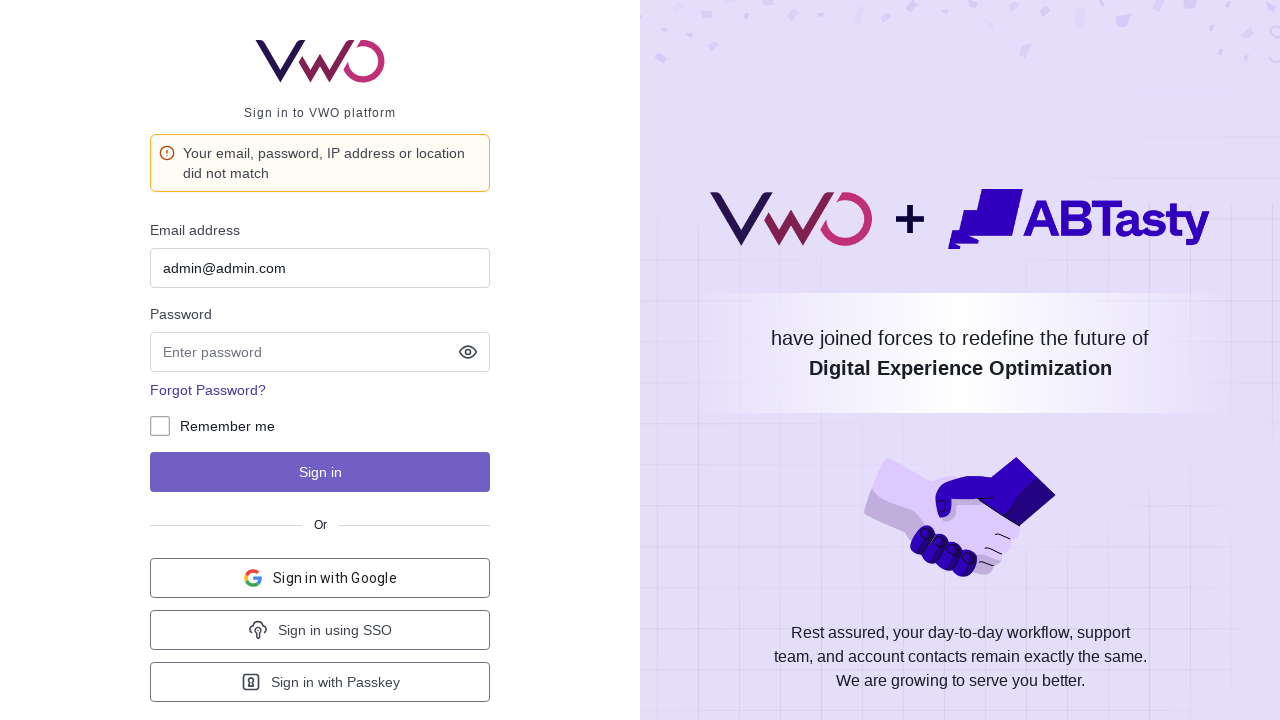

Verified error message text matches expected message
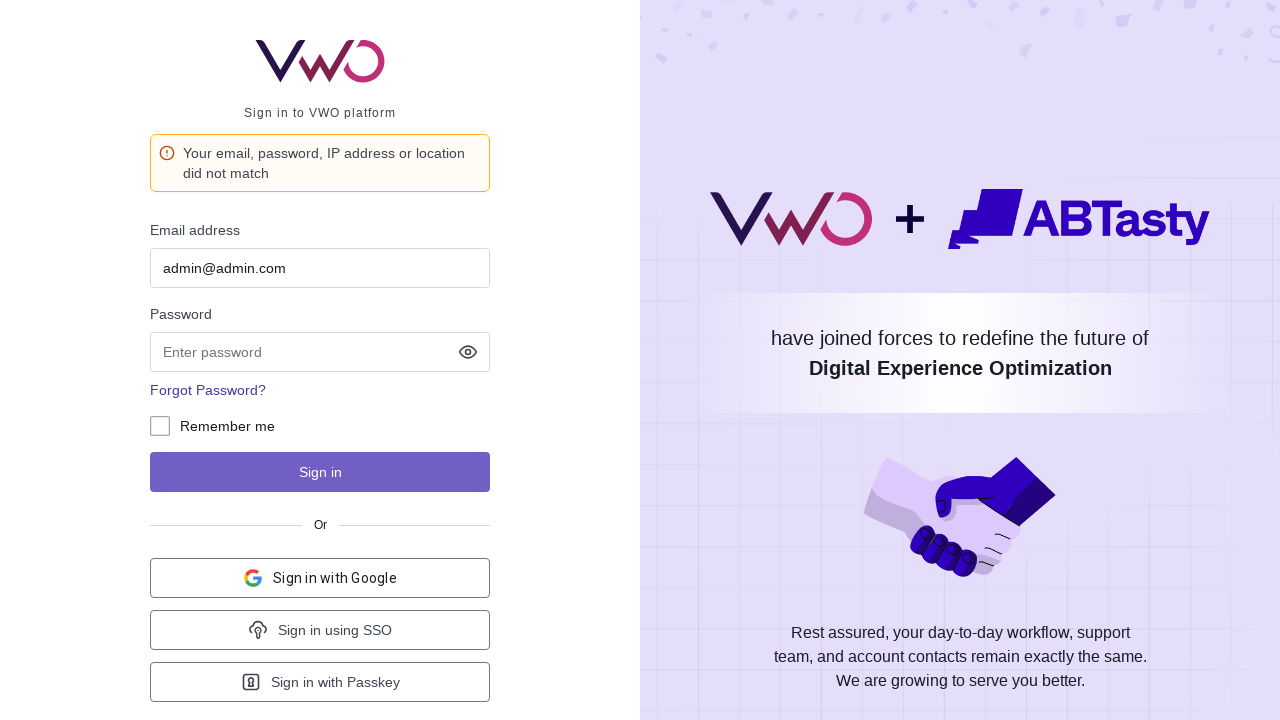

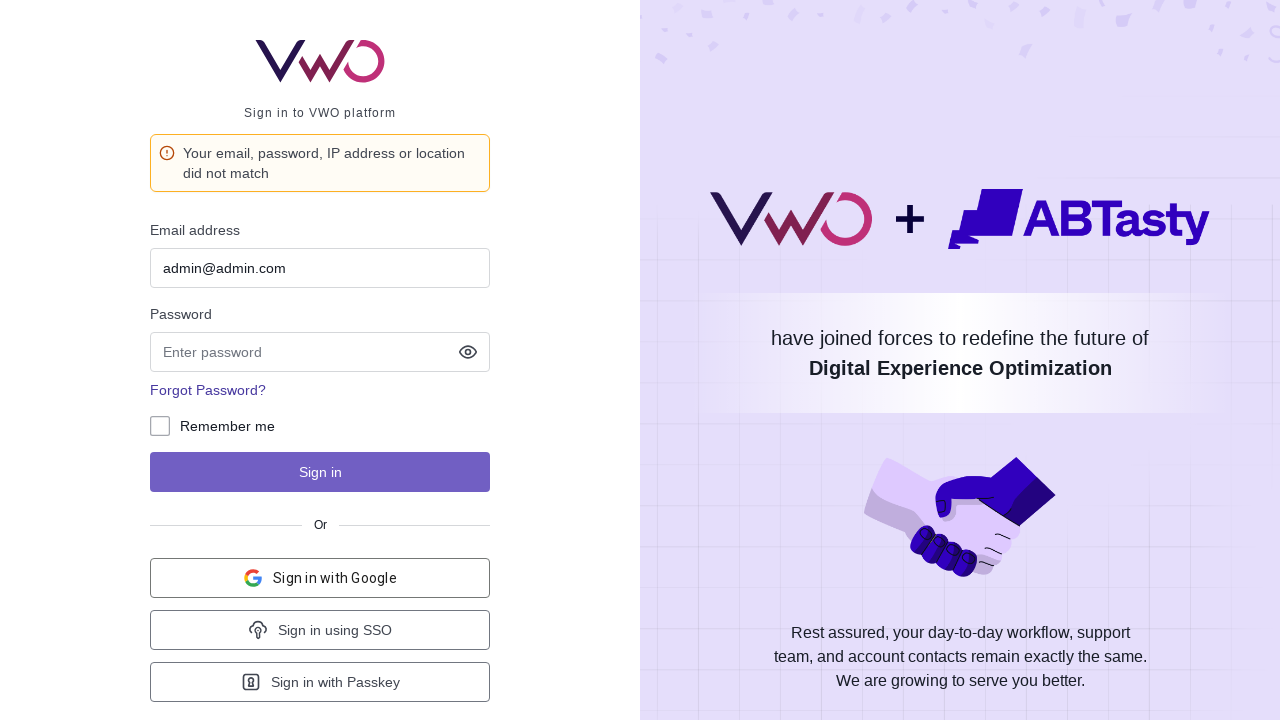